Fills out a Selenium practice form including first name, last name, gender selection, experience level, date, profession, automation tool, continent, and selenium commands using a combination of direct input and keyboard navigation.

Starting URL: https://www.techlistic.com/p/selenium-practice-form.html

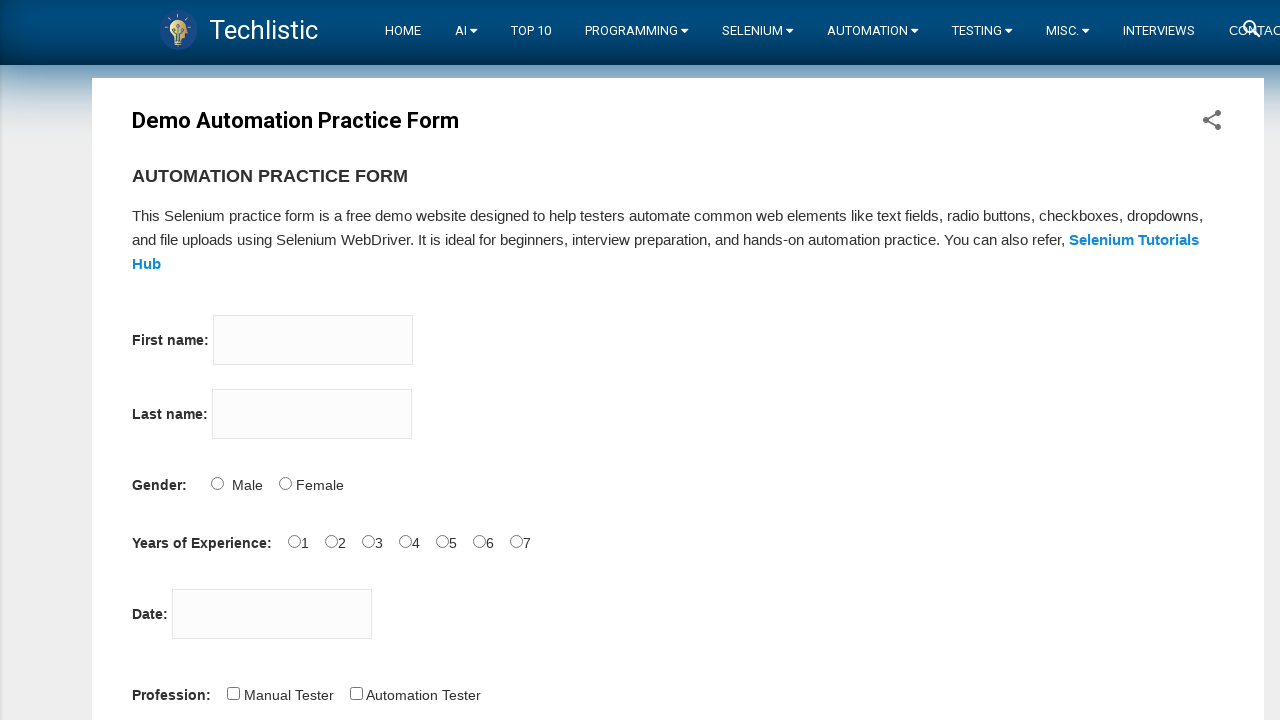

Filled firstname field with 'Erol' on input[name='firstname']
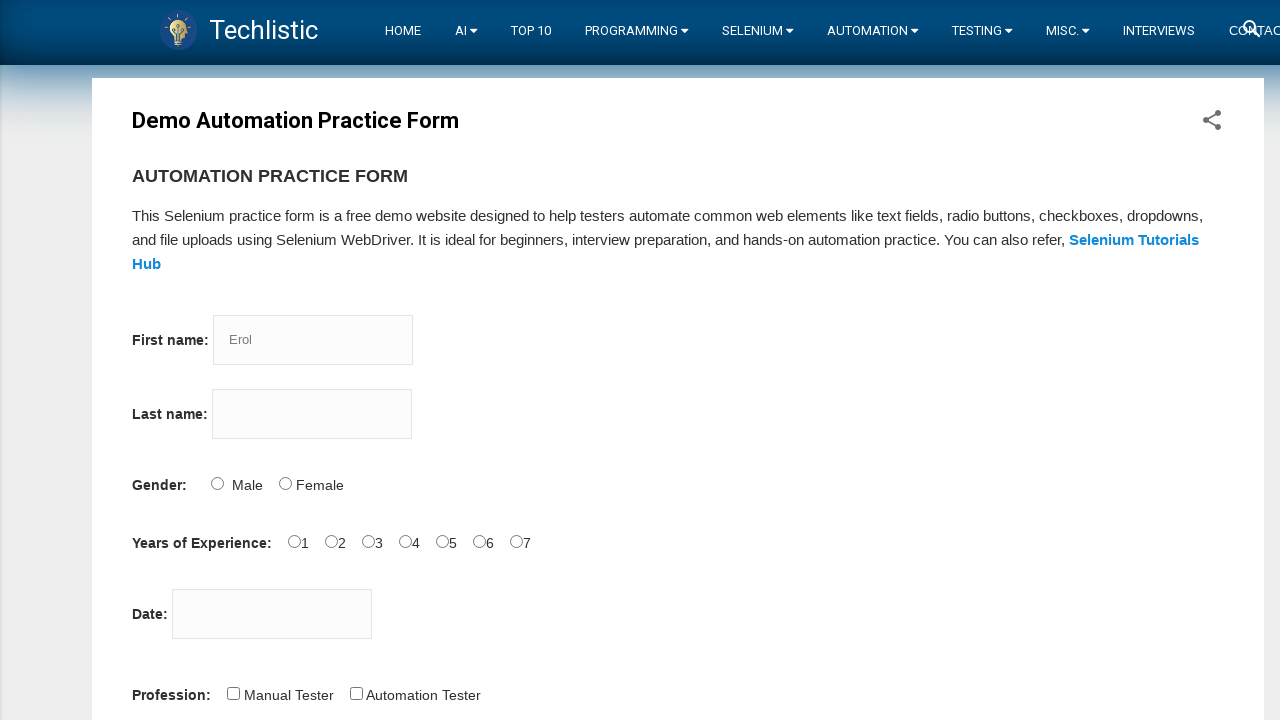

Filled lastname field with 'Evren' on input[name='lastname']
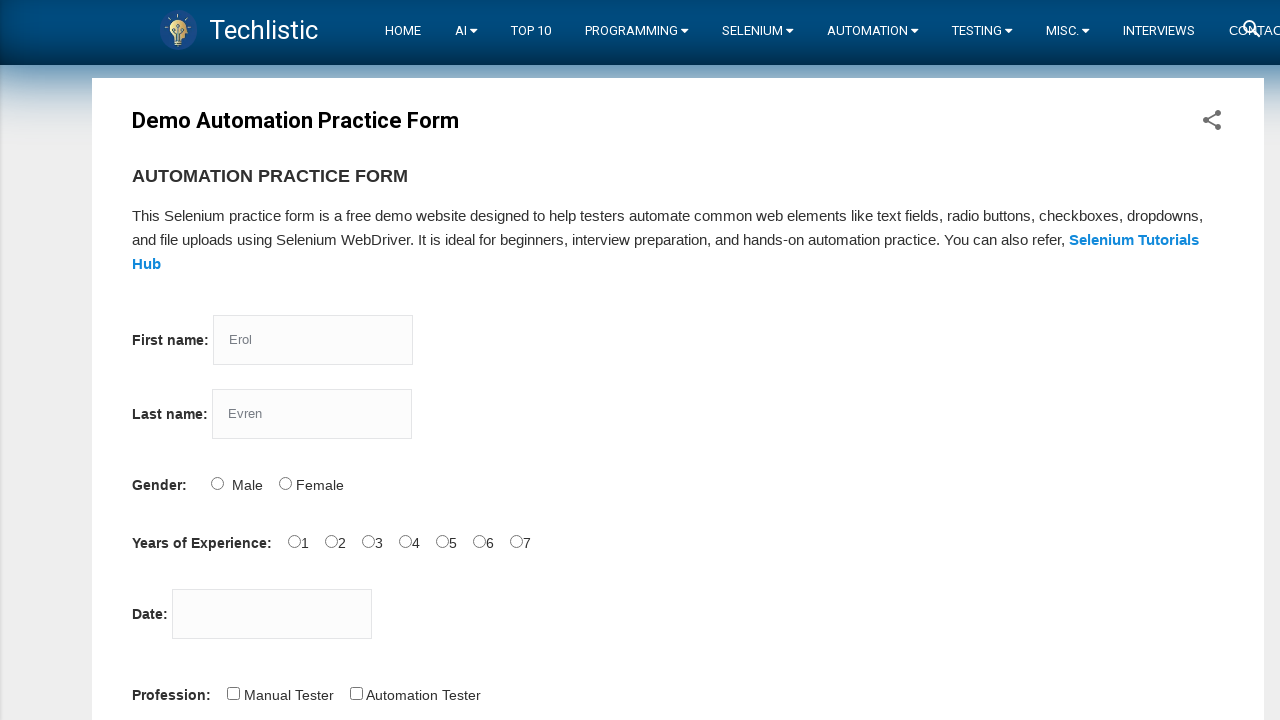

Selected Male gender option at (217, 483) on input#sex-0
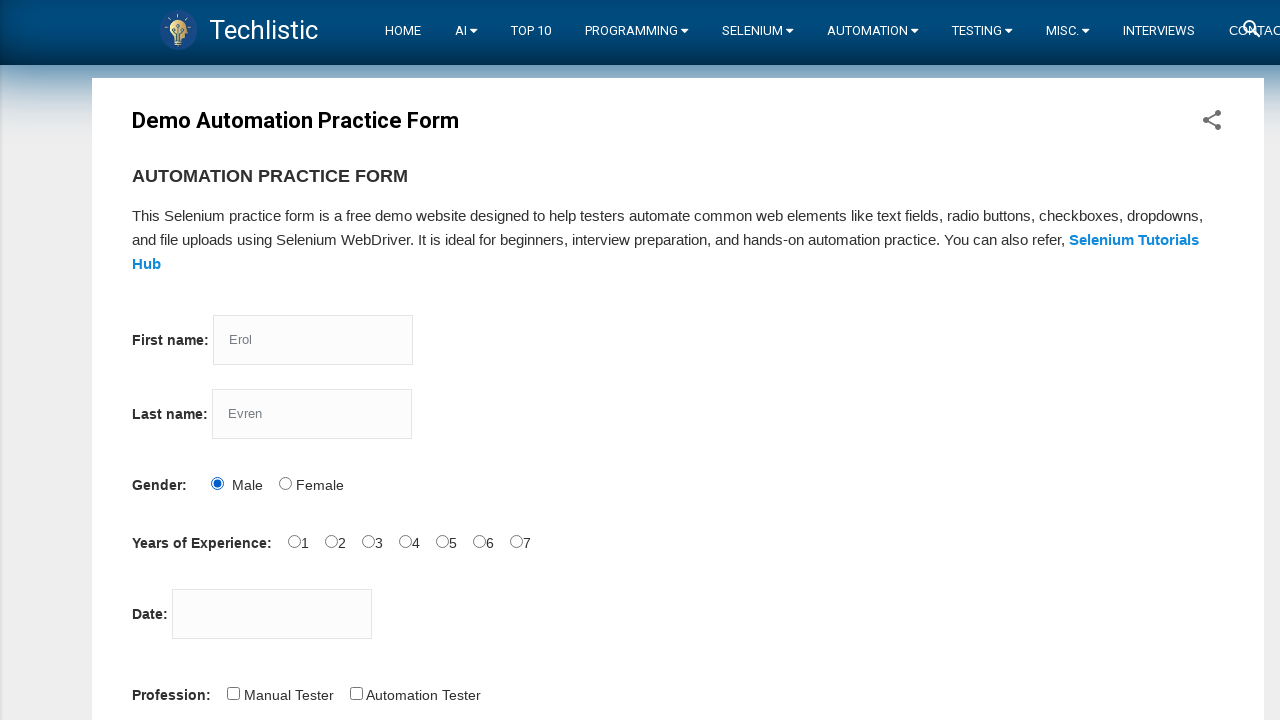

Selected 3 years experience level at (405, 541) on input#exp-3
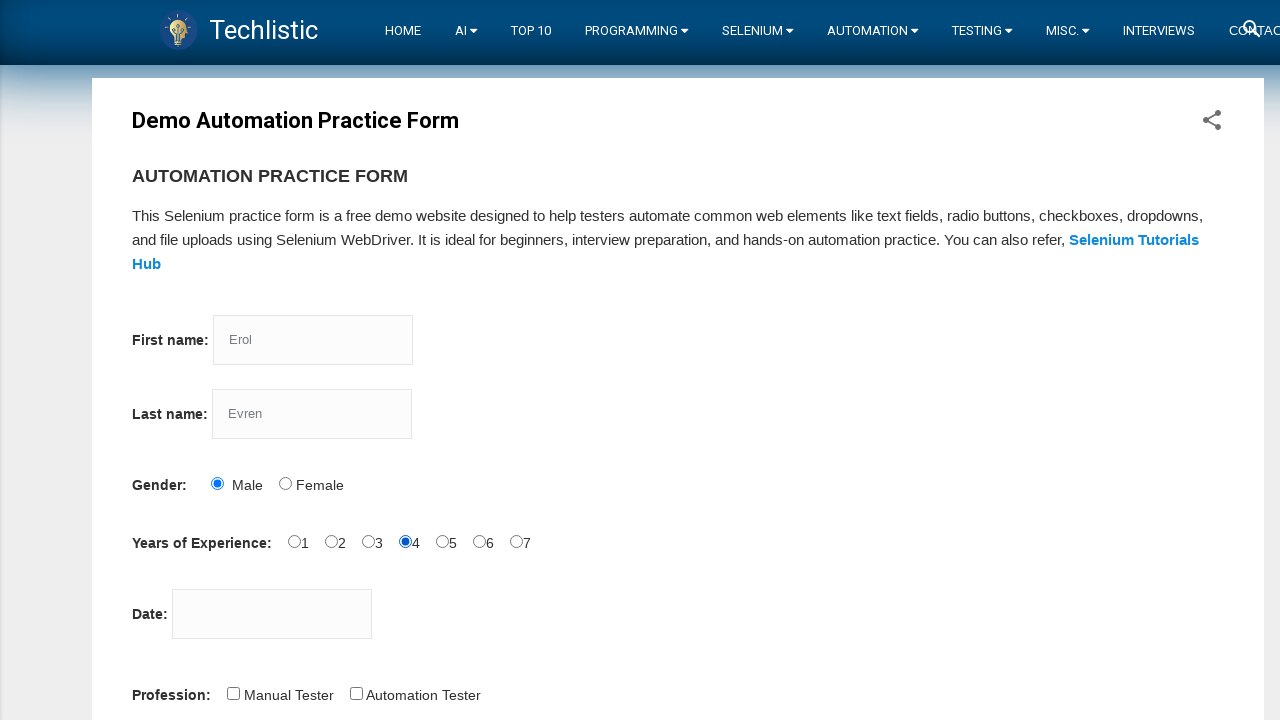

Filled date field with '12/12/2022' on input#datepicker
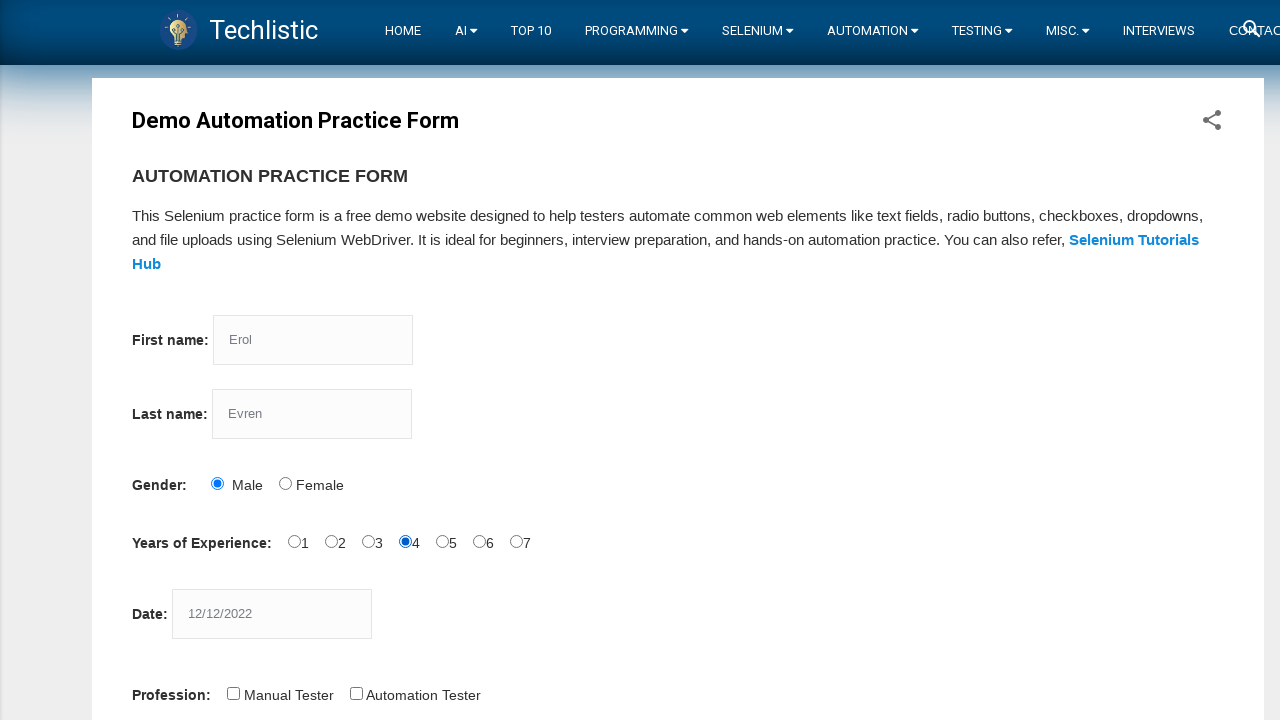

Selected Automation Tester profession checkbox at (356, 693) on input#profession-1
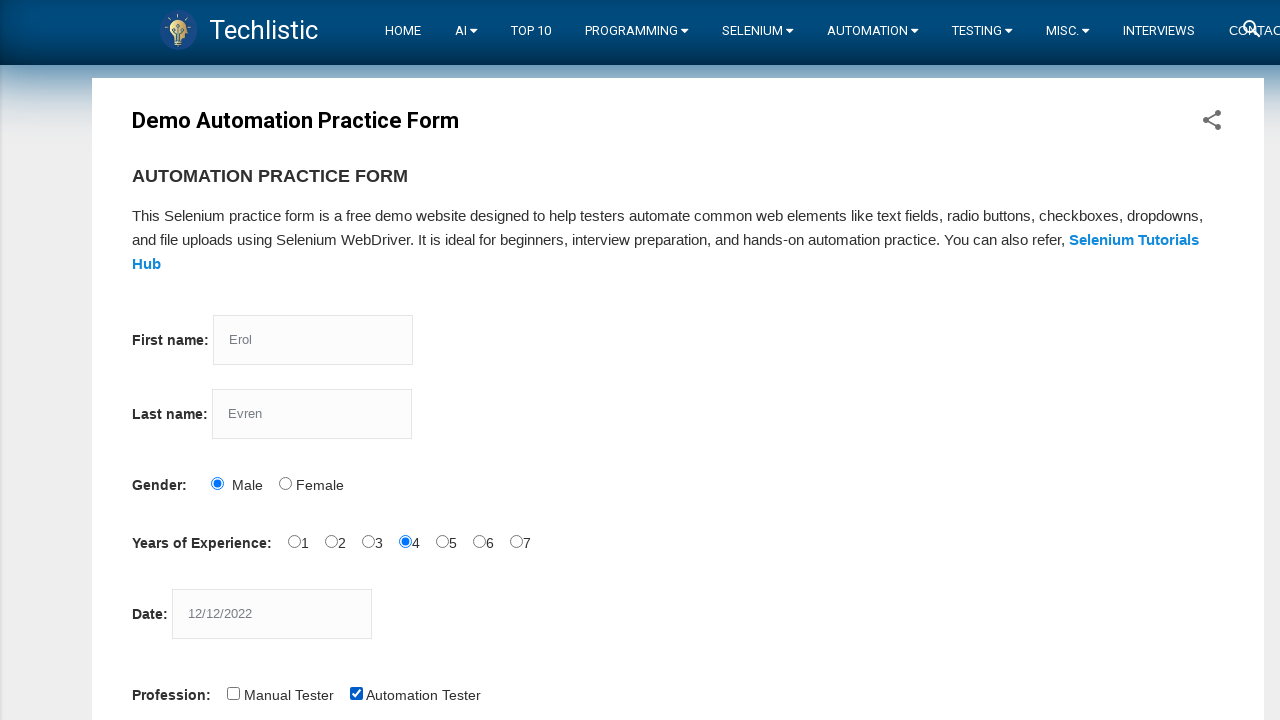

Selected Selenium Webdriver tool checkbox at (446, 360) on input#tool-2
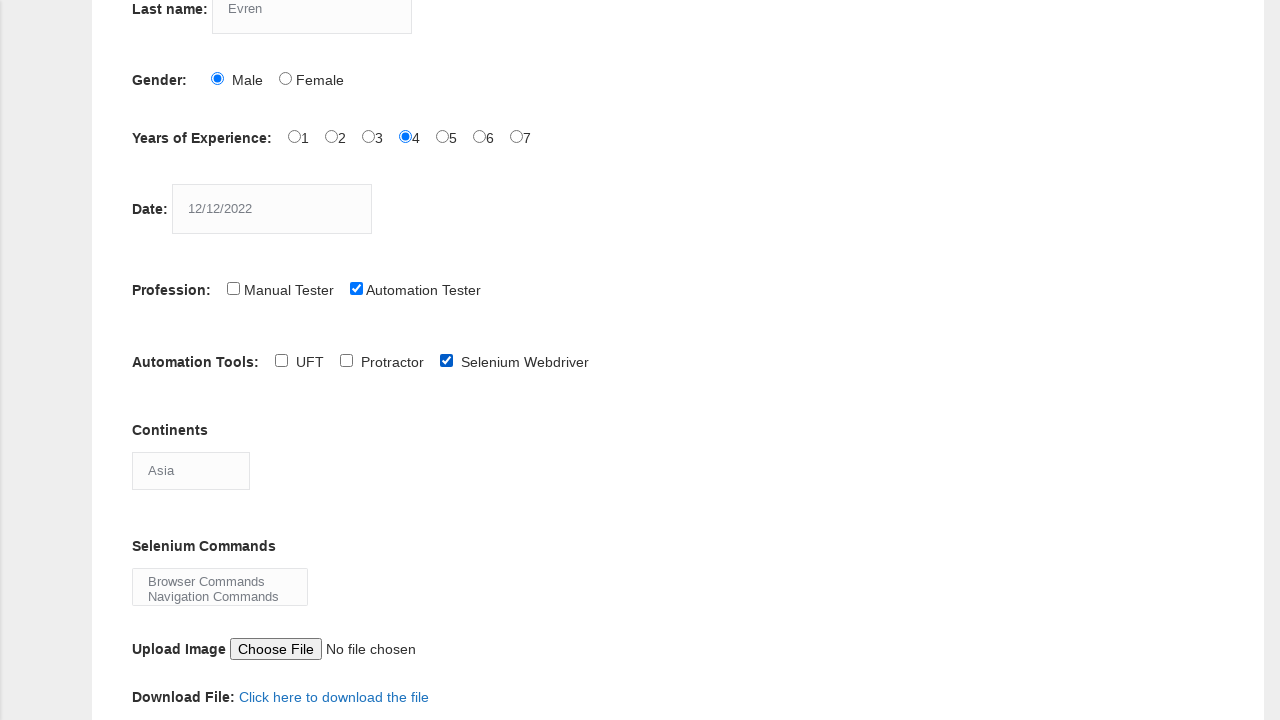

Selected Africa from continents dropdown on select#continents
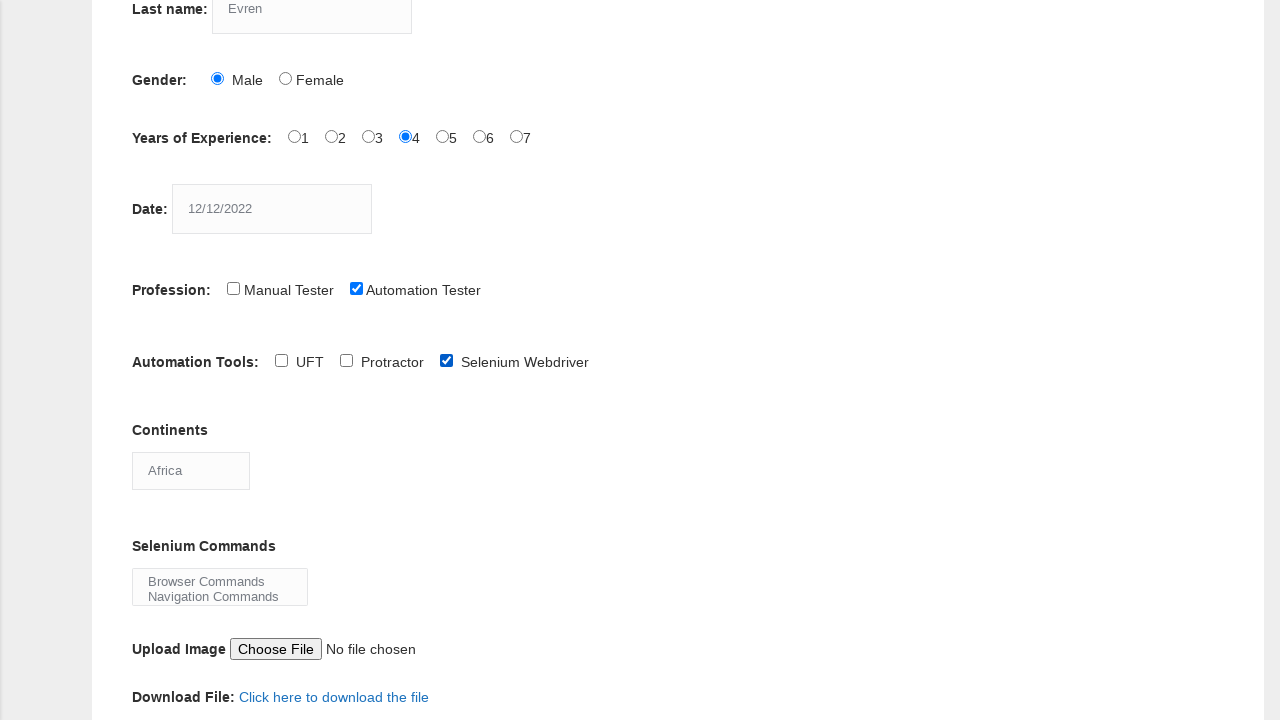

Clicked selenium commands dropdown at (220, 586) on select#selenium_commands
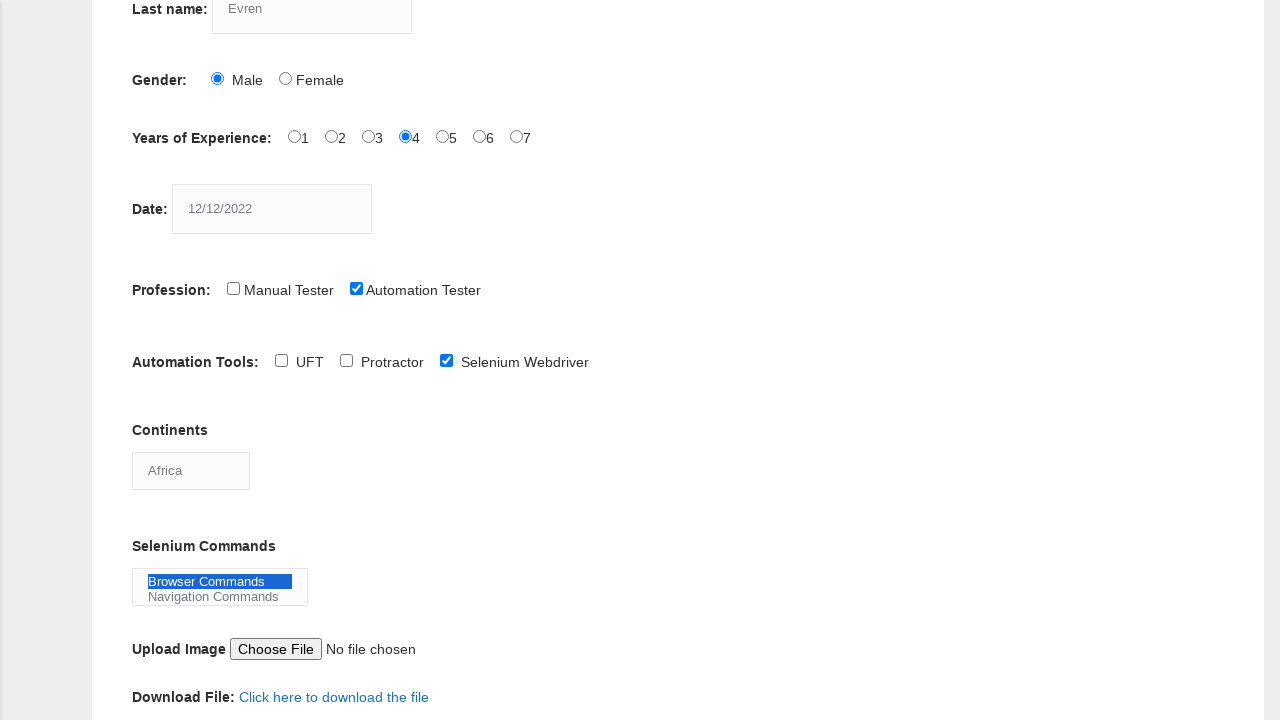

Pressed Ctrl+Space on selenium commands dropdown
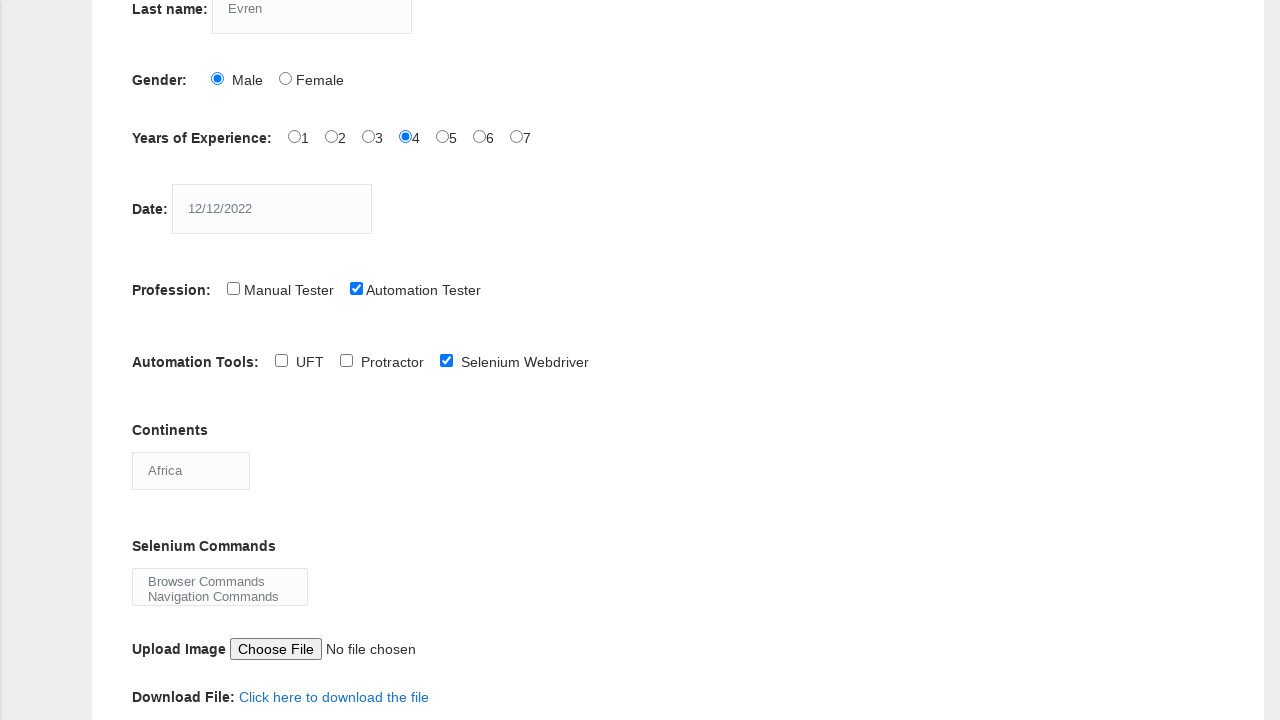

Pressed ArrowDown to navigate dropdown option
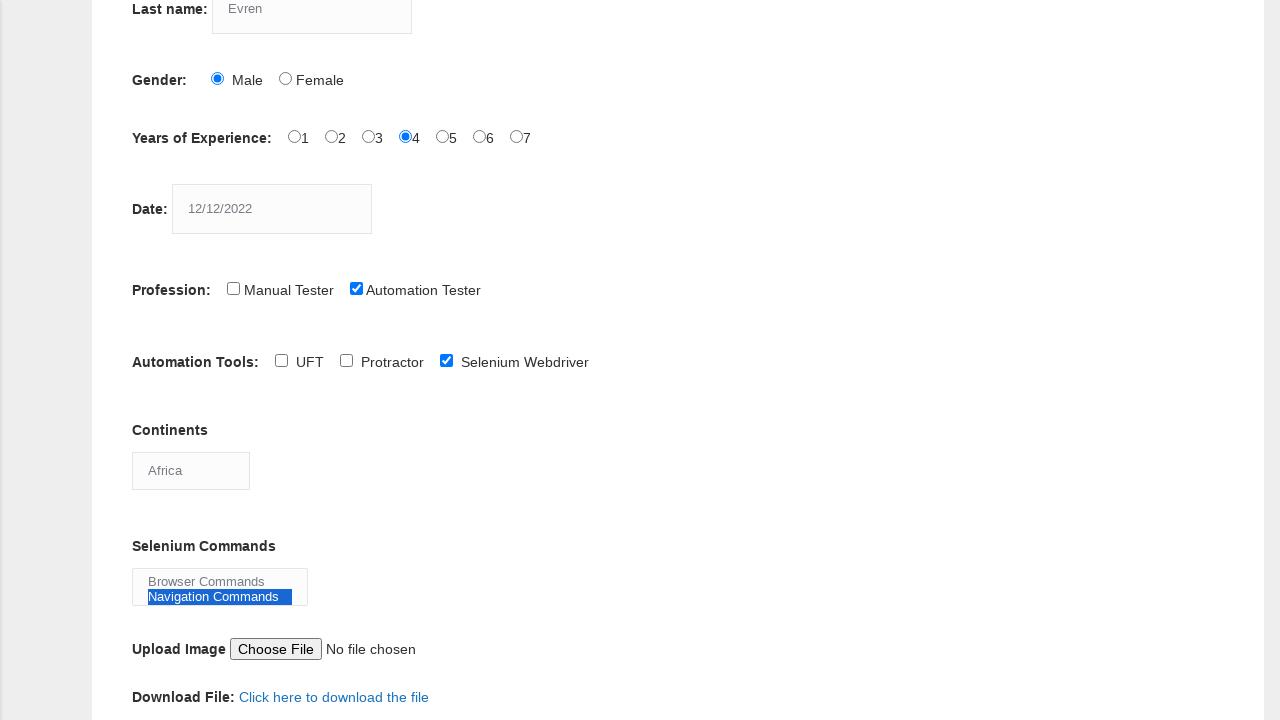

Pressed Space to select selenium command option
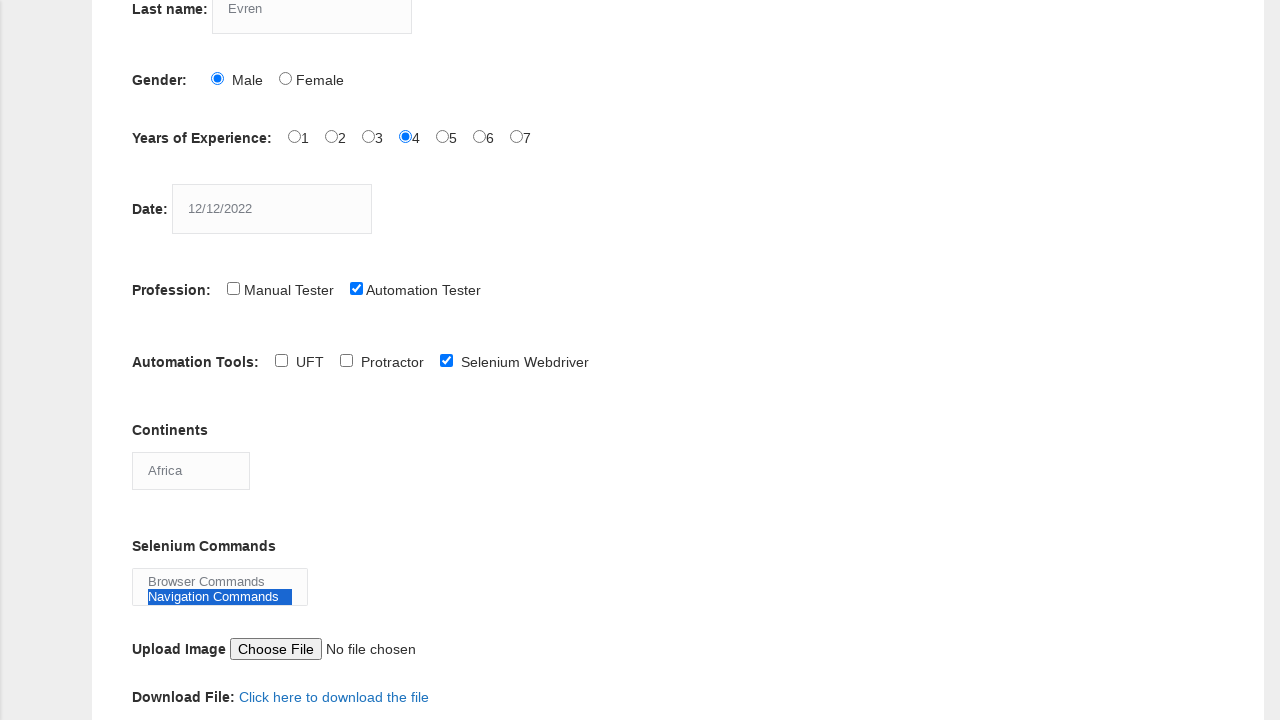

Pressed ArrowDown to navigate to next dropdown option
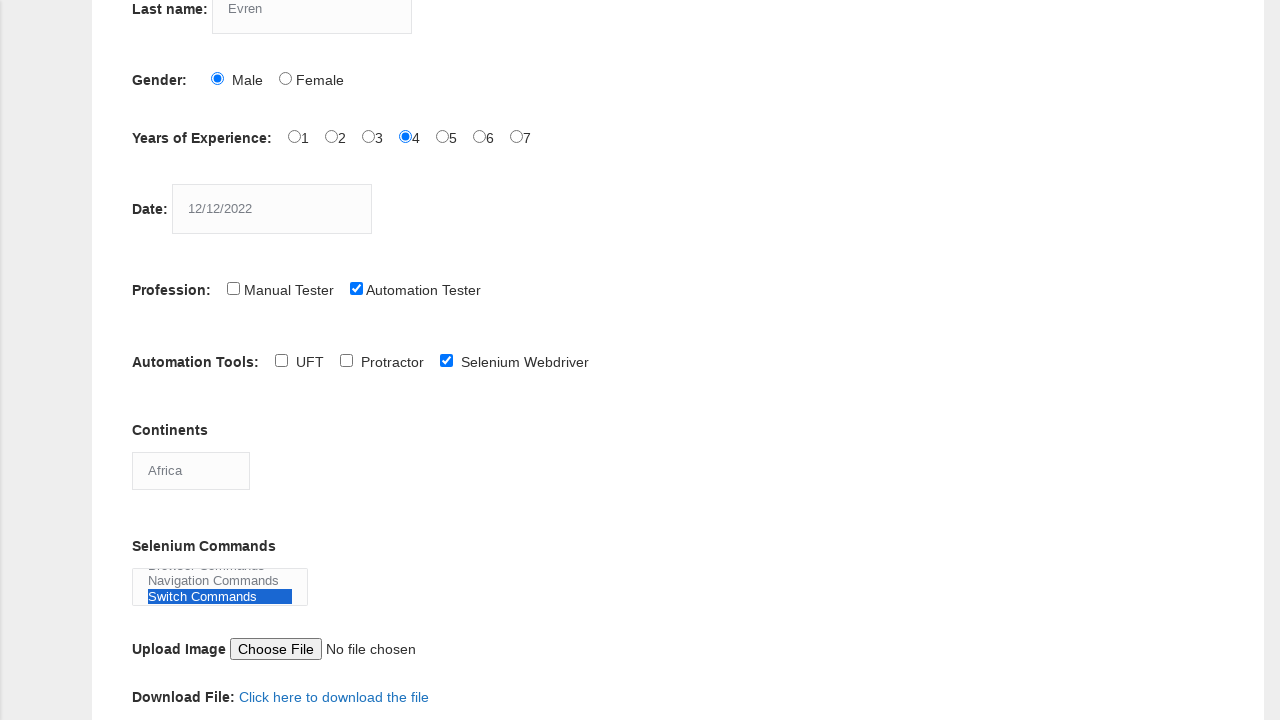

Pressed Space to select another selenium command option
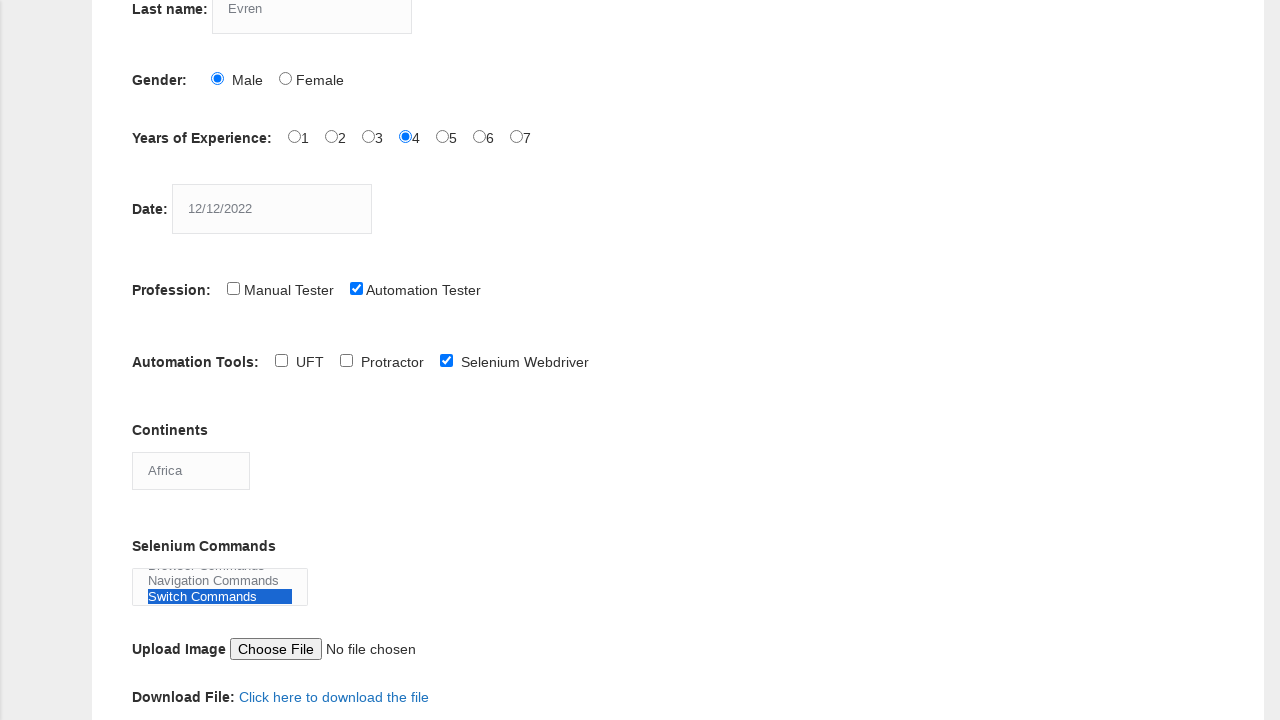

Clicked submit button to complete form at (157, 360) on button#submit
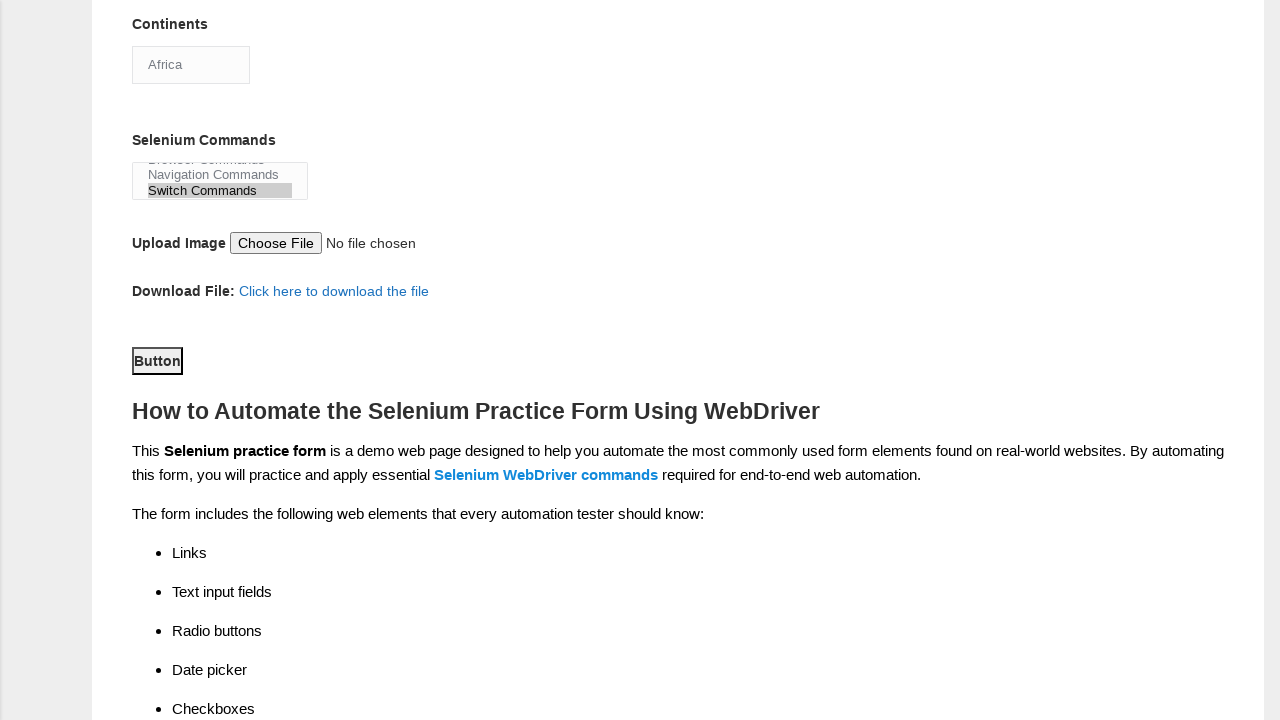

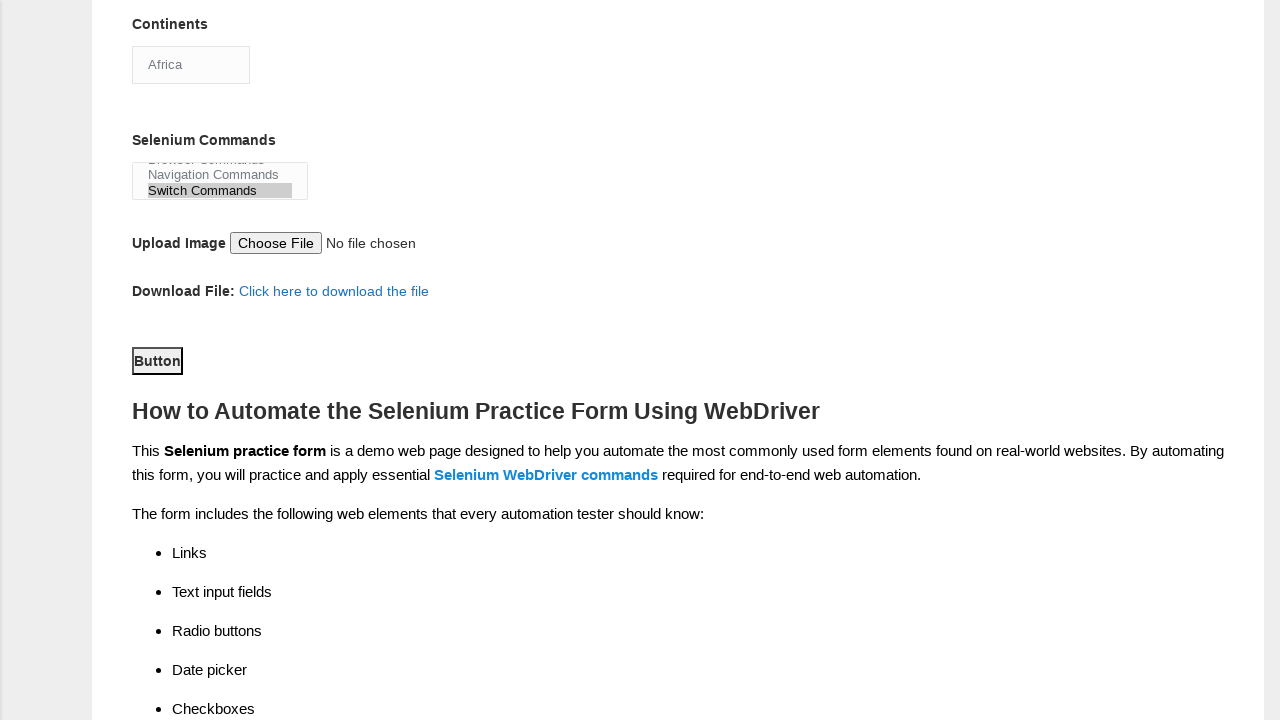